Tests e-commerce cart functionality by searching for products containing "ca", adding specific items to cart, and proceeding to checkout

Starting URL: https://rahulshettyacademy.com/seleniumPractise

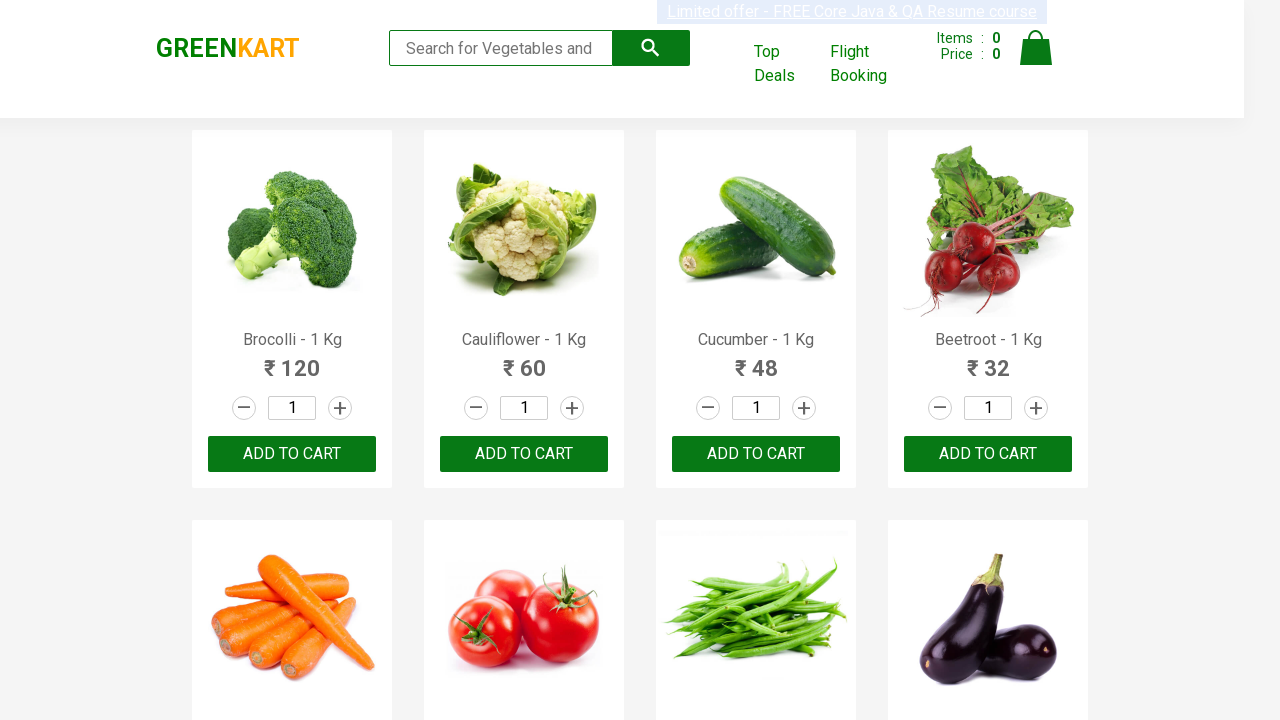

Filled search field with 'ca' to search for products on .search-keyword
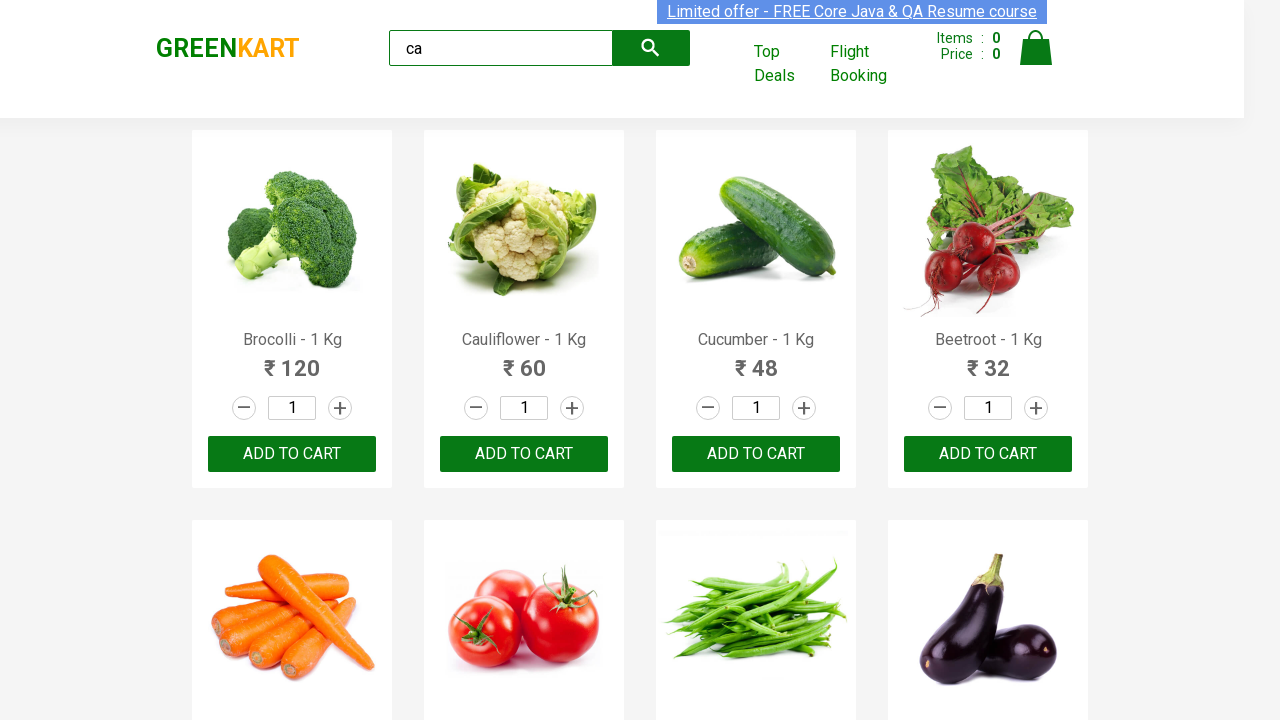

Waited 2 seconds for products to load
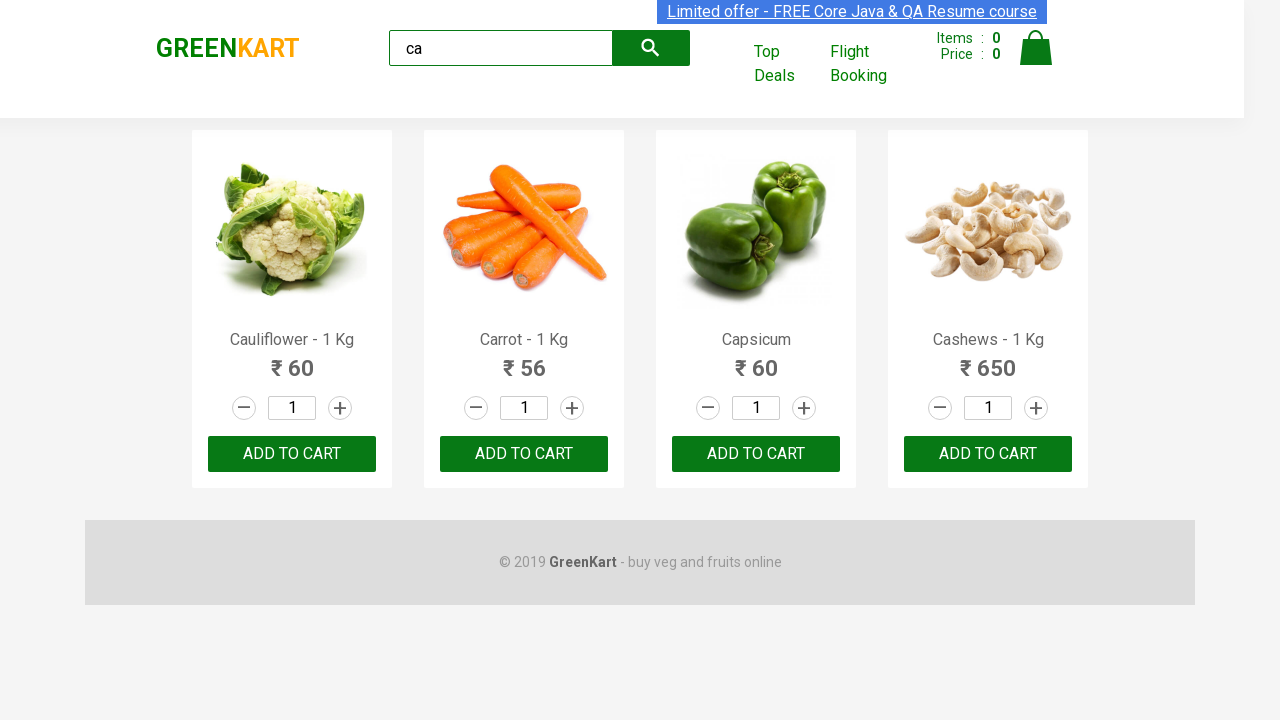

Product elements became visible
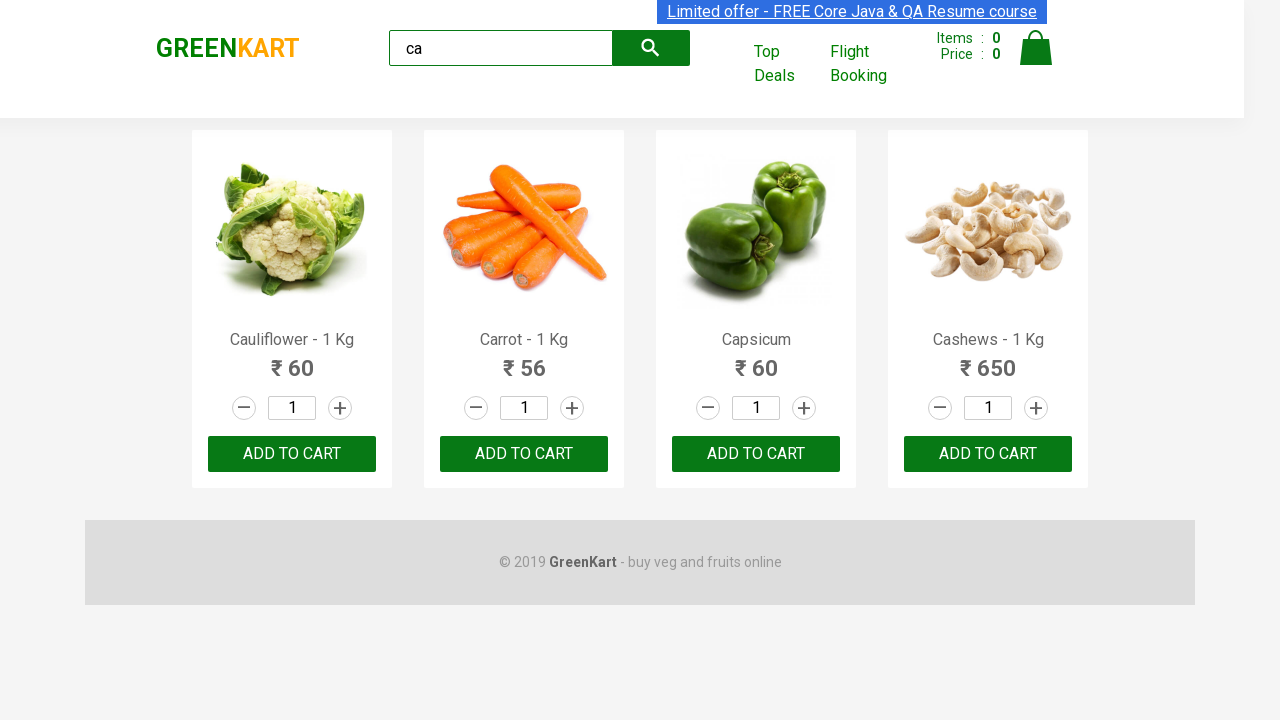

Clicked ADD TO CART button for the third product at (756, 454) on .products .product >> nth=2 >> internal:text="ADD TO CART"i
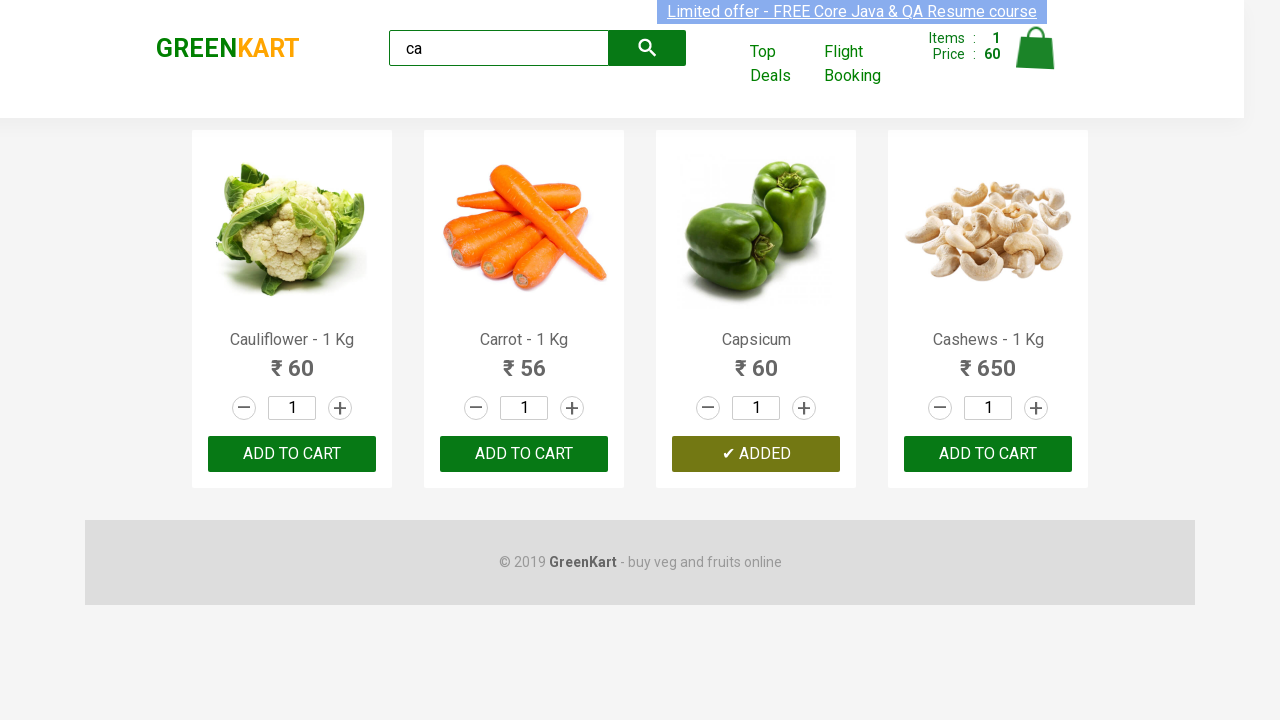

Retrieved all product elements from the page
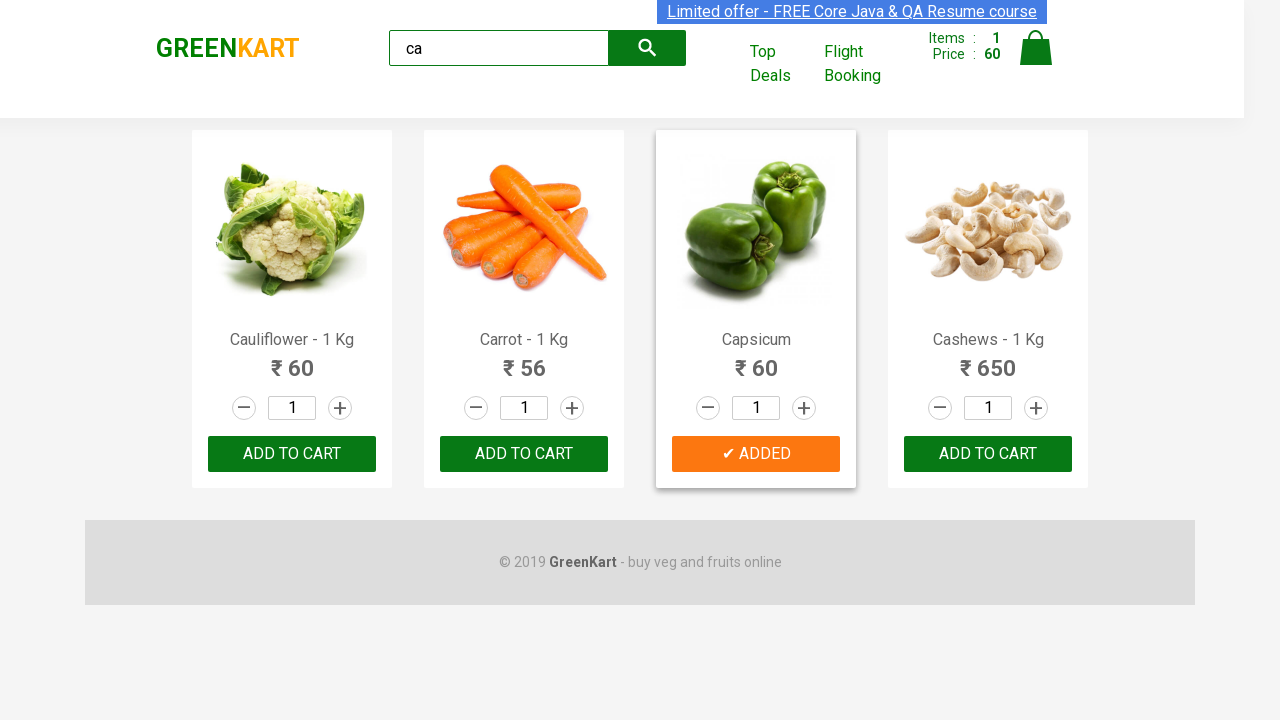

Retrieved product name: Cauliflower - 1 Kg
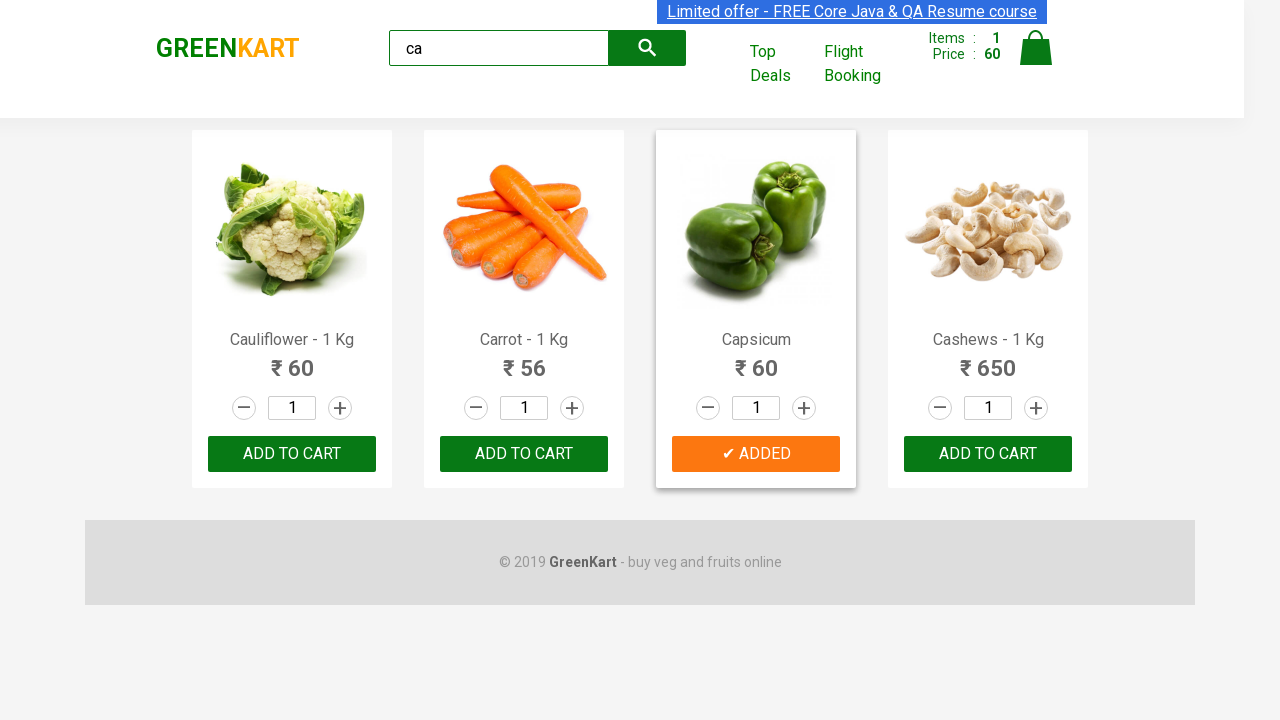

Retrieved product name: Carrot - 1 Kg
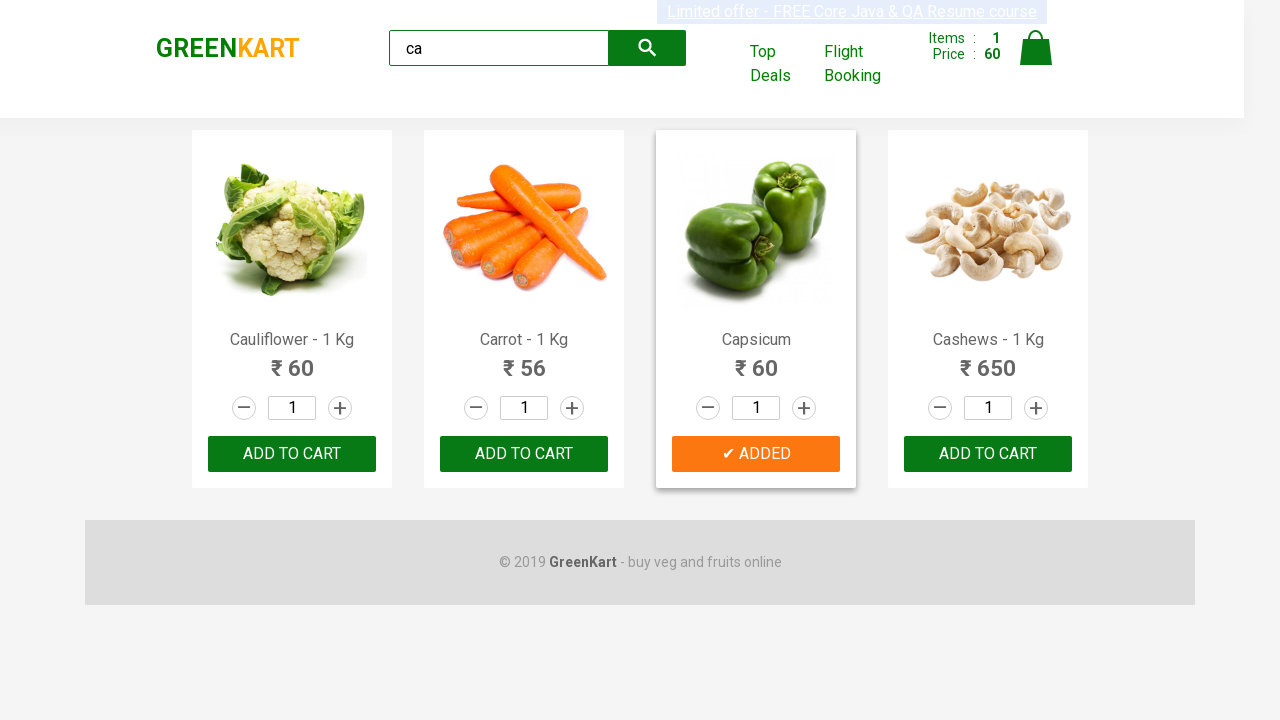

Retrieved product name: Capsicum
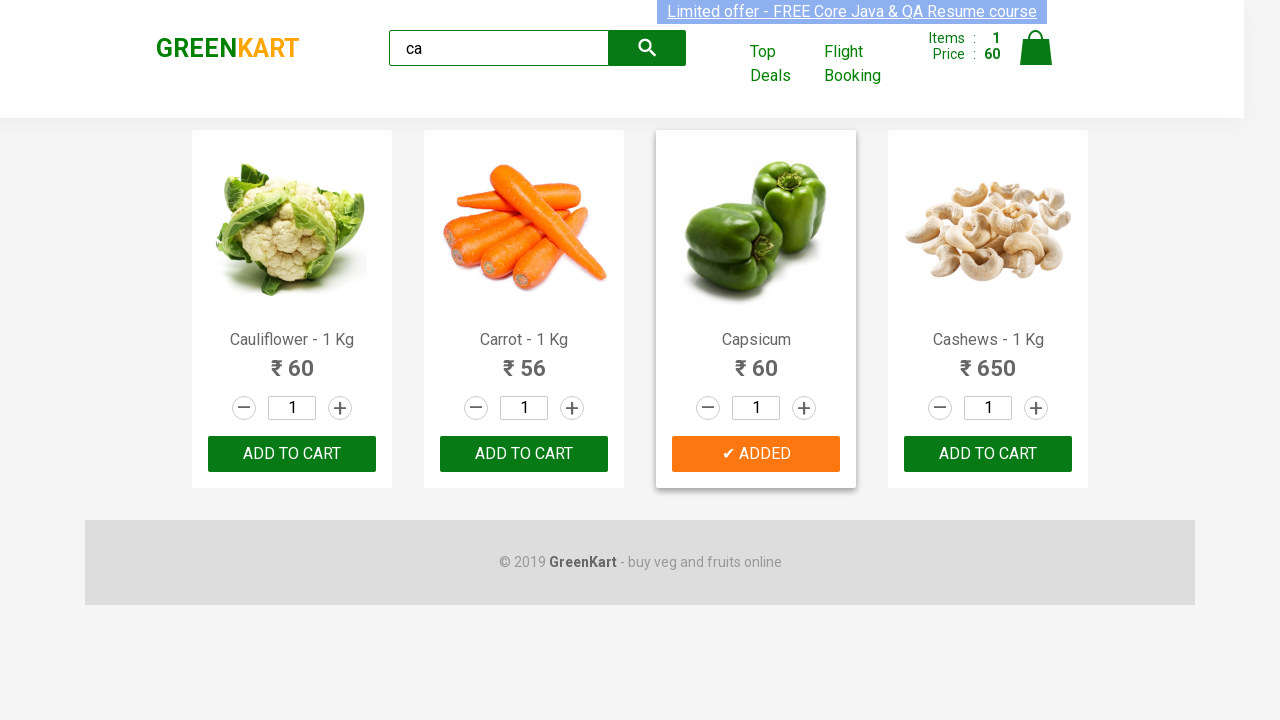

Retrieved product name: Cashews - 1 Kg
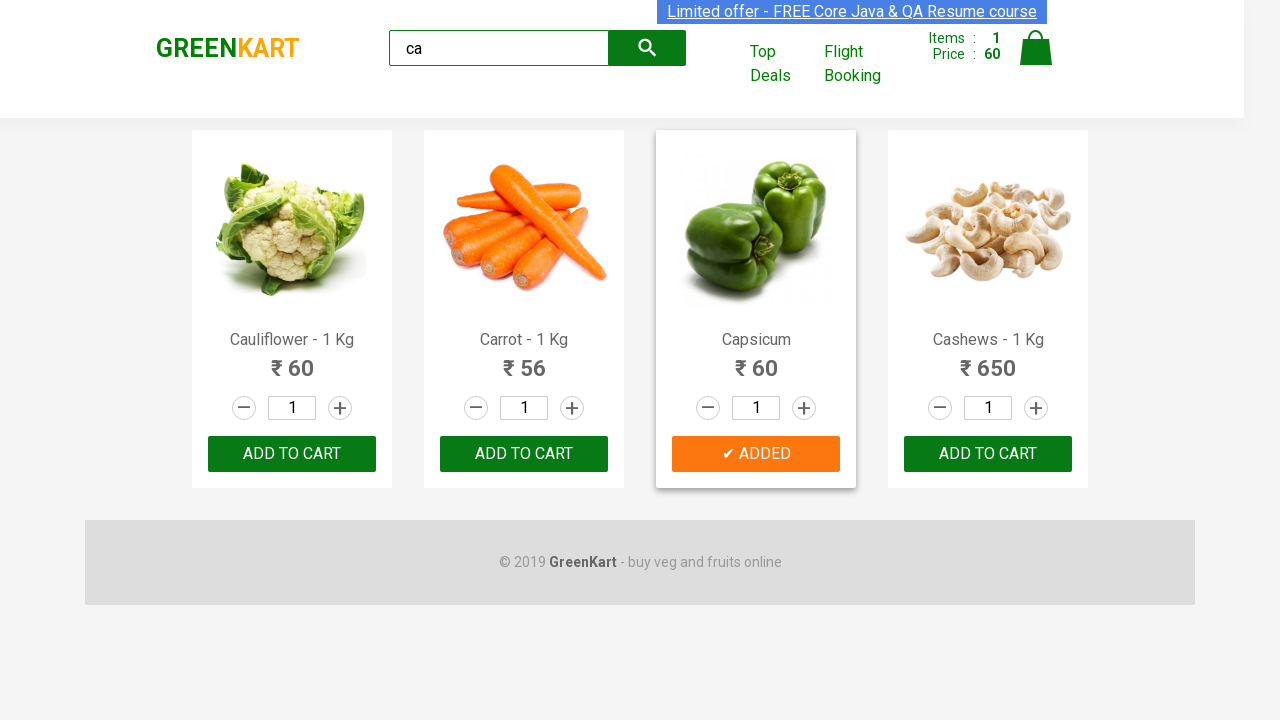

Found Cashews product and clicked ADD TO CART button at (988, 454) on .products .product >> nth=3 >> button
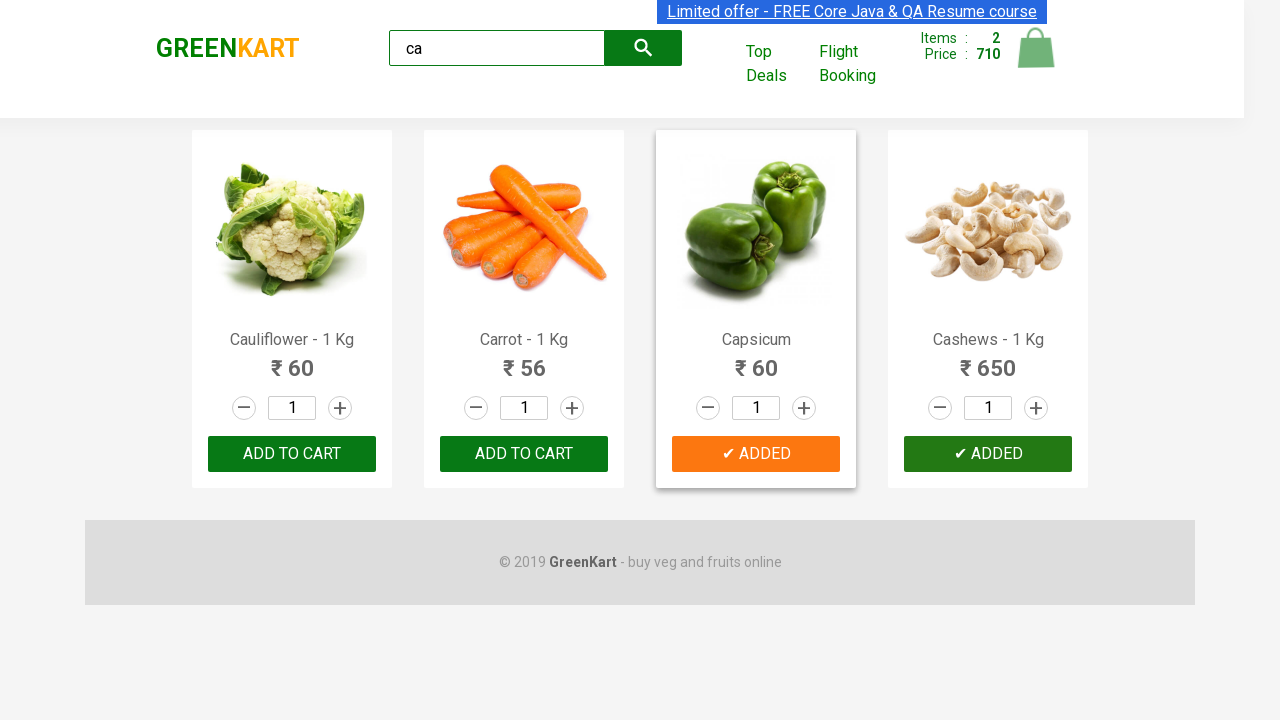

Clicked on cart icon to view cart at (1036, 48) on .cart-icon > img
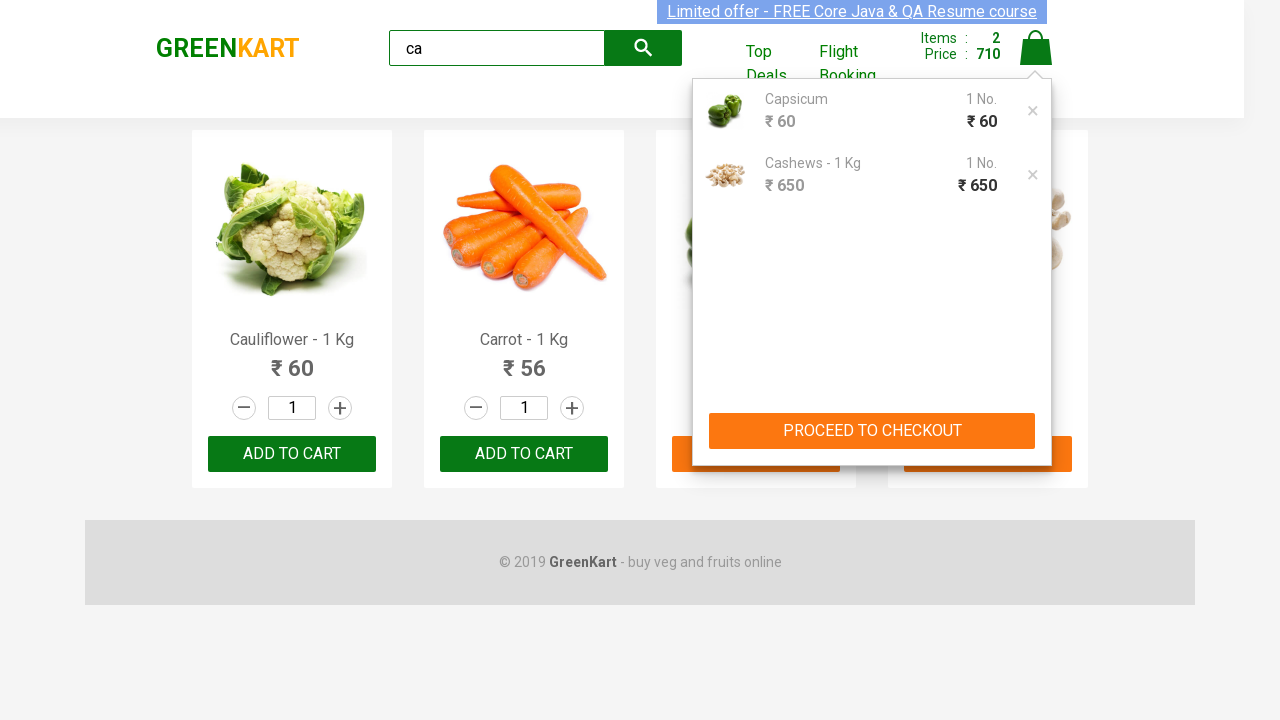

Clicked proceed to checkout button in cart preview at (872, 431) on .cart-preview > .action-block > button
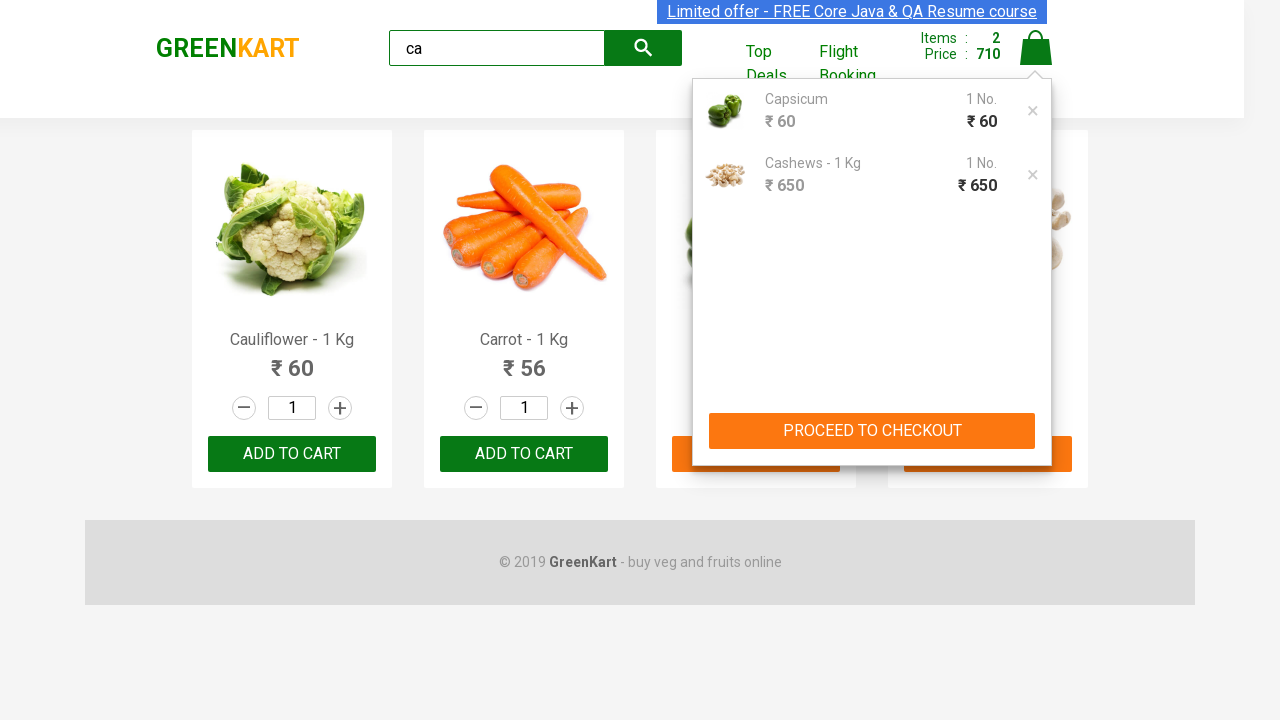

Clicked the final checkout button at (1036, 491) on #root > div > div > div > div > button
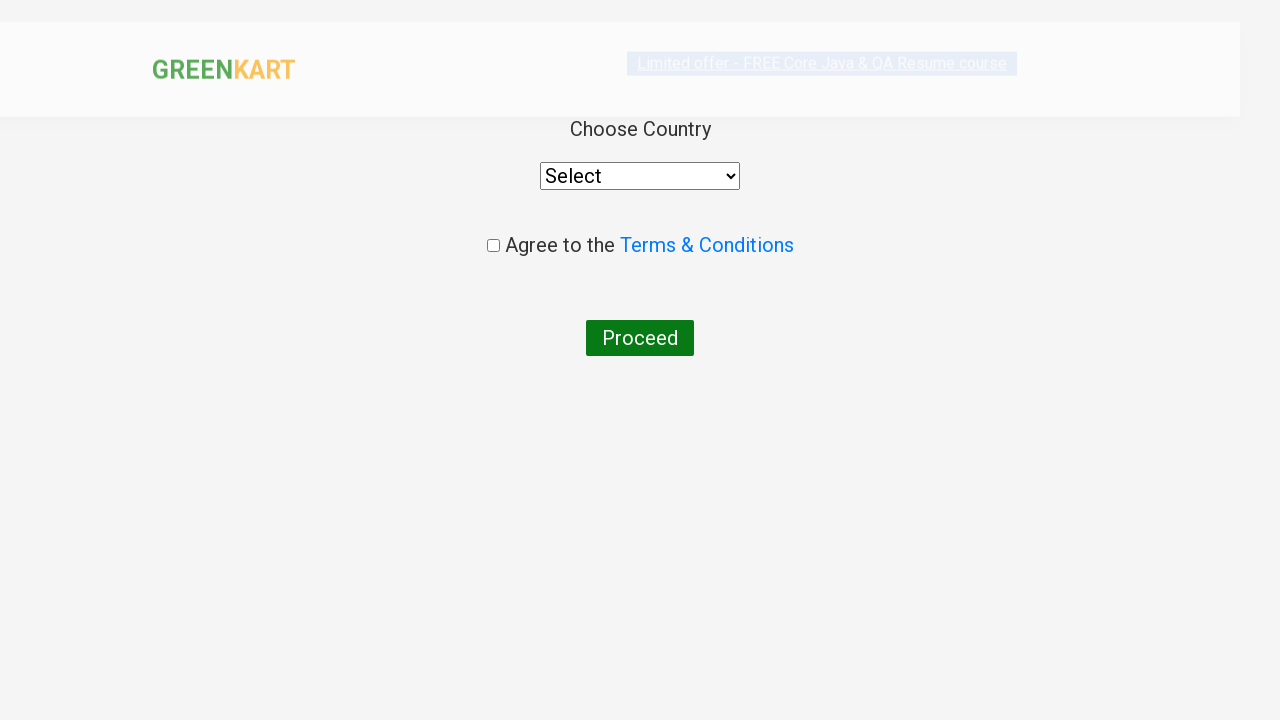

Verified brand text equals 'GREENKART'
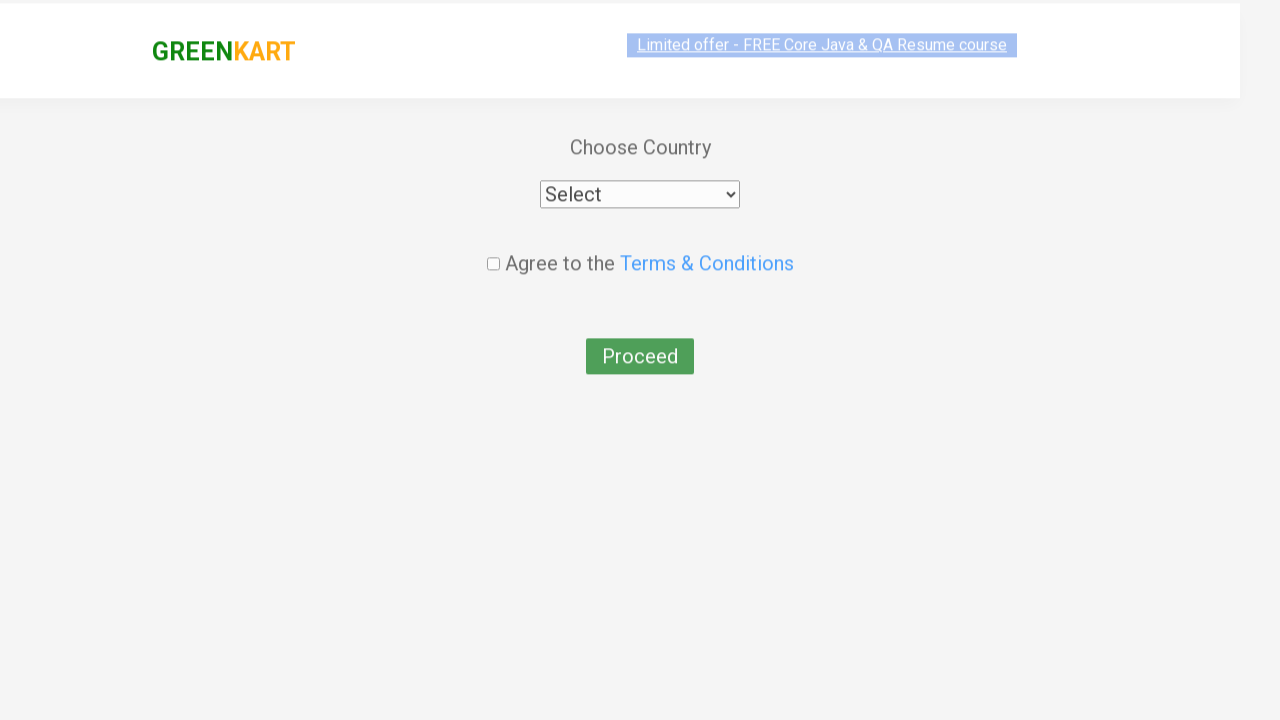

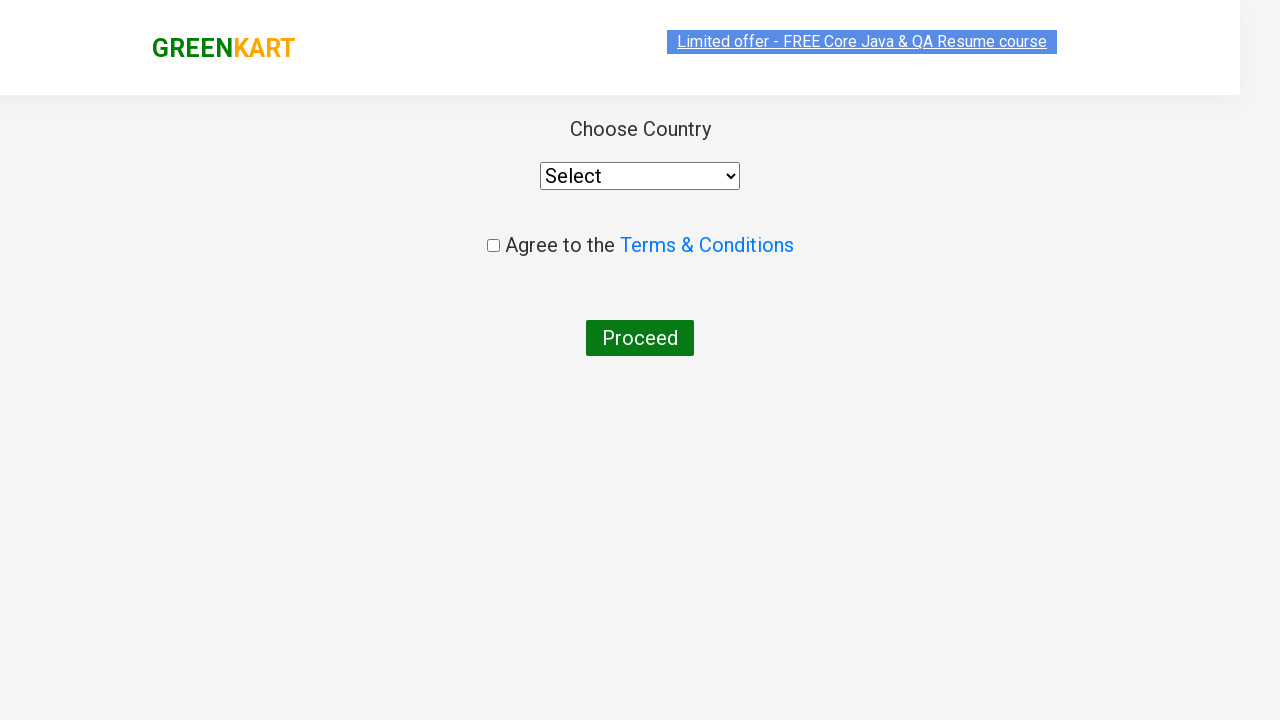